Tests the sign-up form on Wizarding World website by clicking the Sign Up button and filling in date of birth, first name, and last name fields.

Starting URL: https://www.wizardingworld.com/

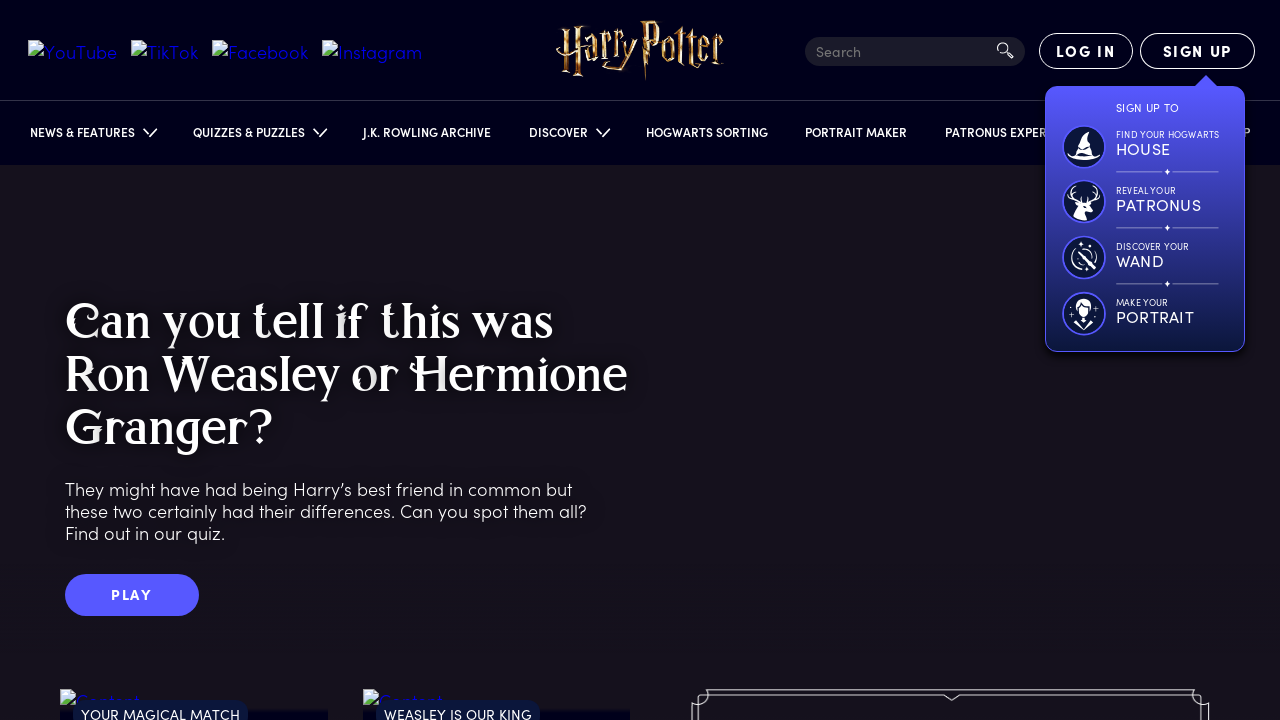

Clicked Sign Up button at (1197, 51) on internal:role=button[name="Sign Up"i]
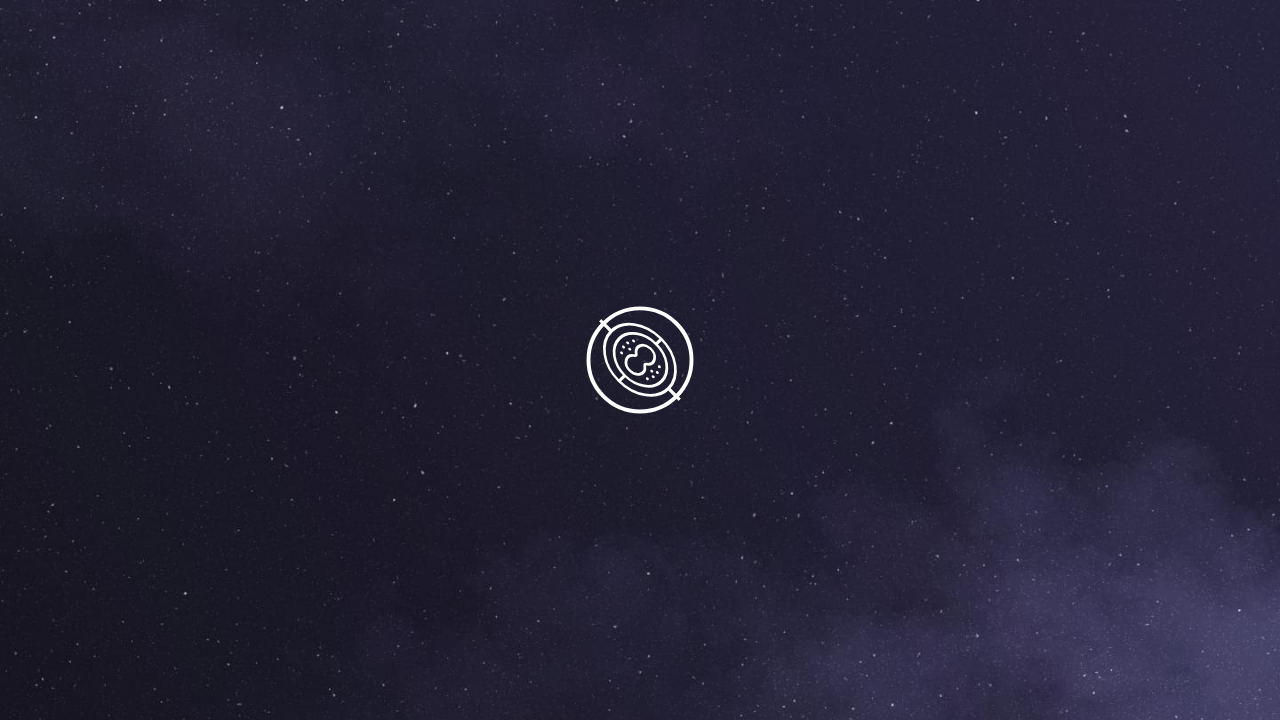

Filled Date of Birth field with '02/21/2010' on internal:label="Date Of Birth"i
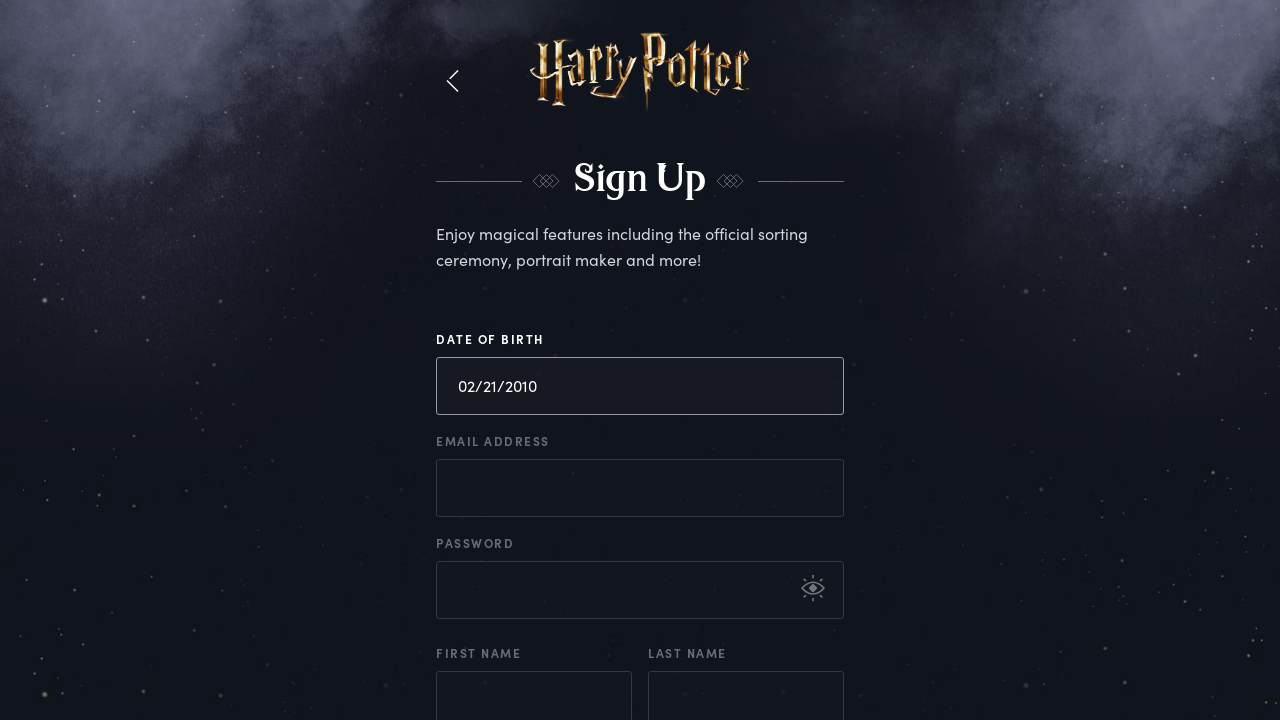

Filled First Name field with 'Harry' on internal:label="First Name"i
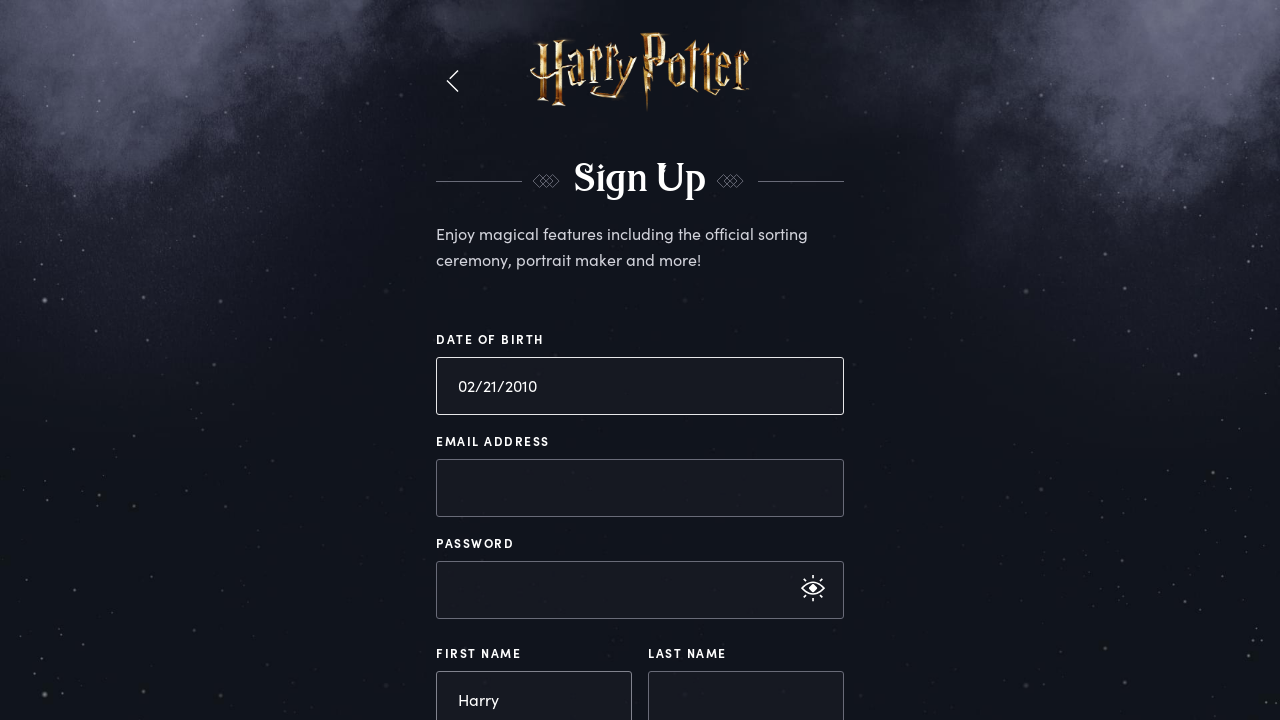

Filled Last Name field with 'Potter' on internal:label="Last Name"i
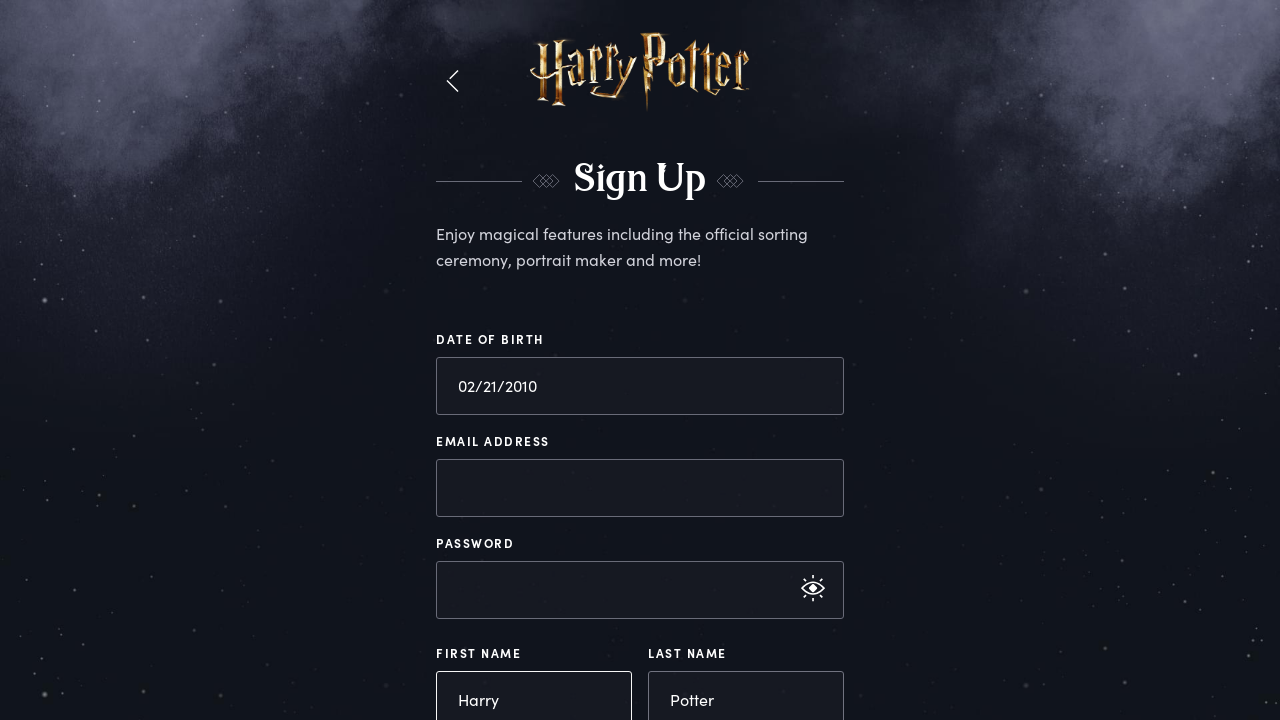

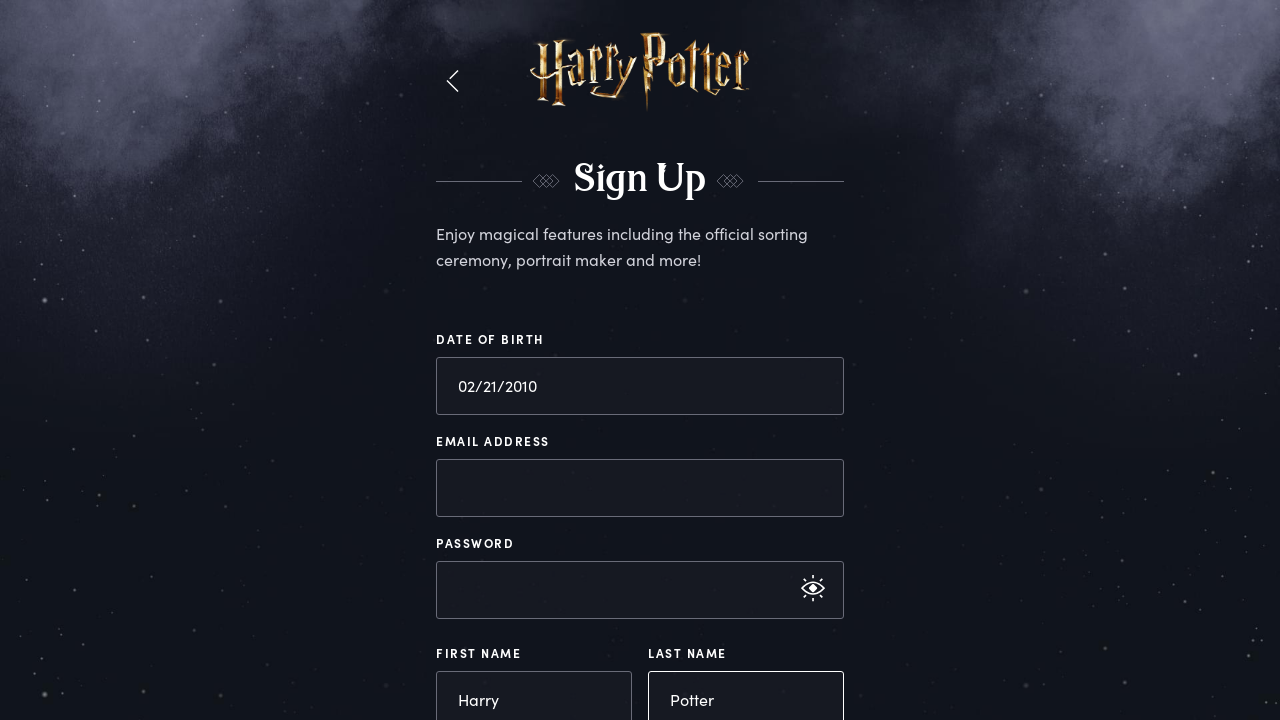